Tests opting out of A/B tests by visiting the page, verifying the A/B test is active, then adding an opt-out cookie and refreshing to confirm the test is disabled.

Starting URL: http://the-internet.herokuapp.com/abtest

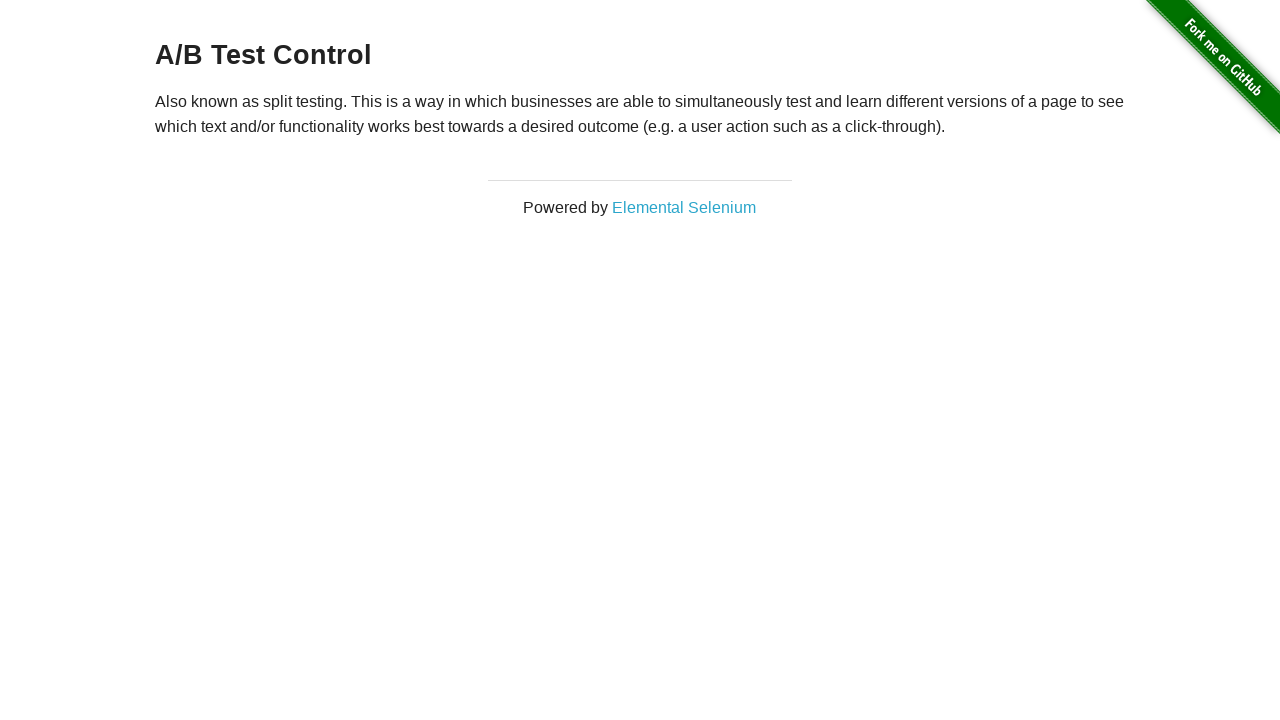

Located h3 heading element
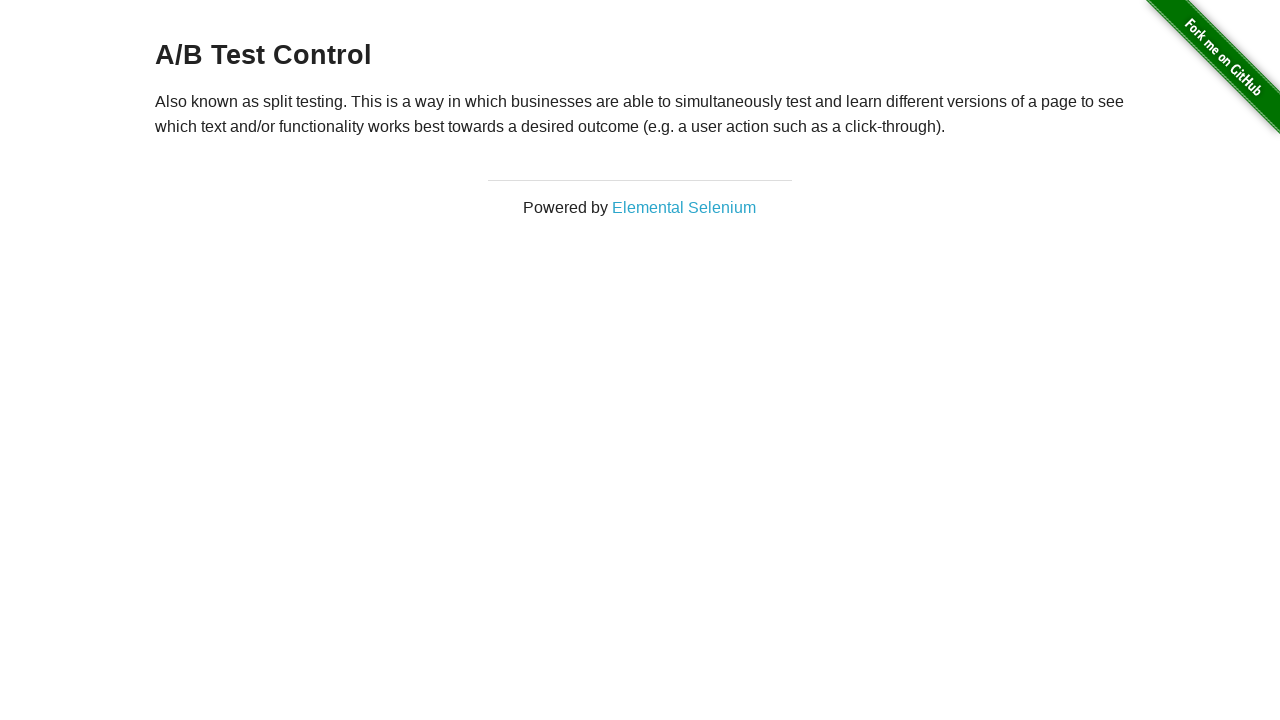

Retrieved heading text content
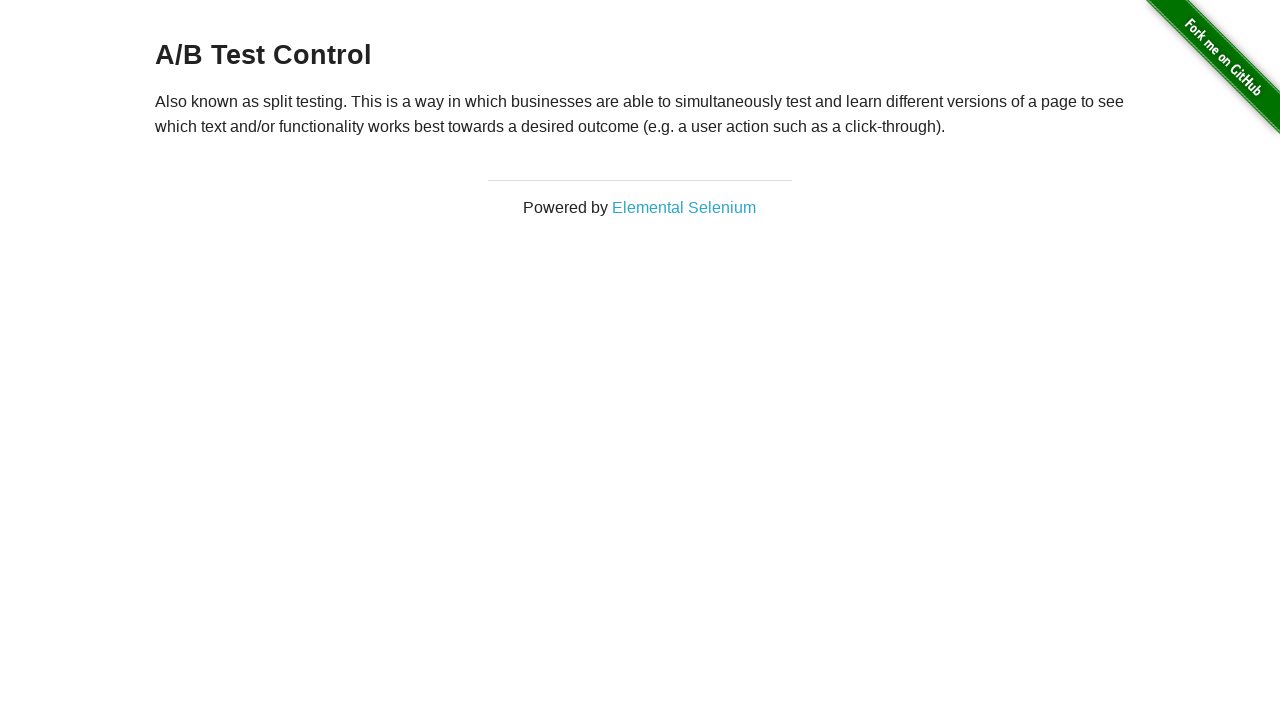

Verified A/B test is active - heading starts with 'A/B Test'
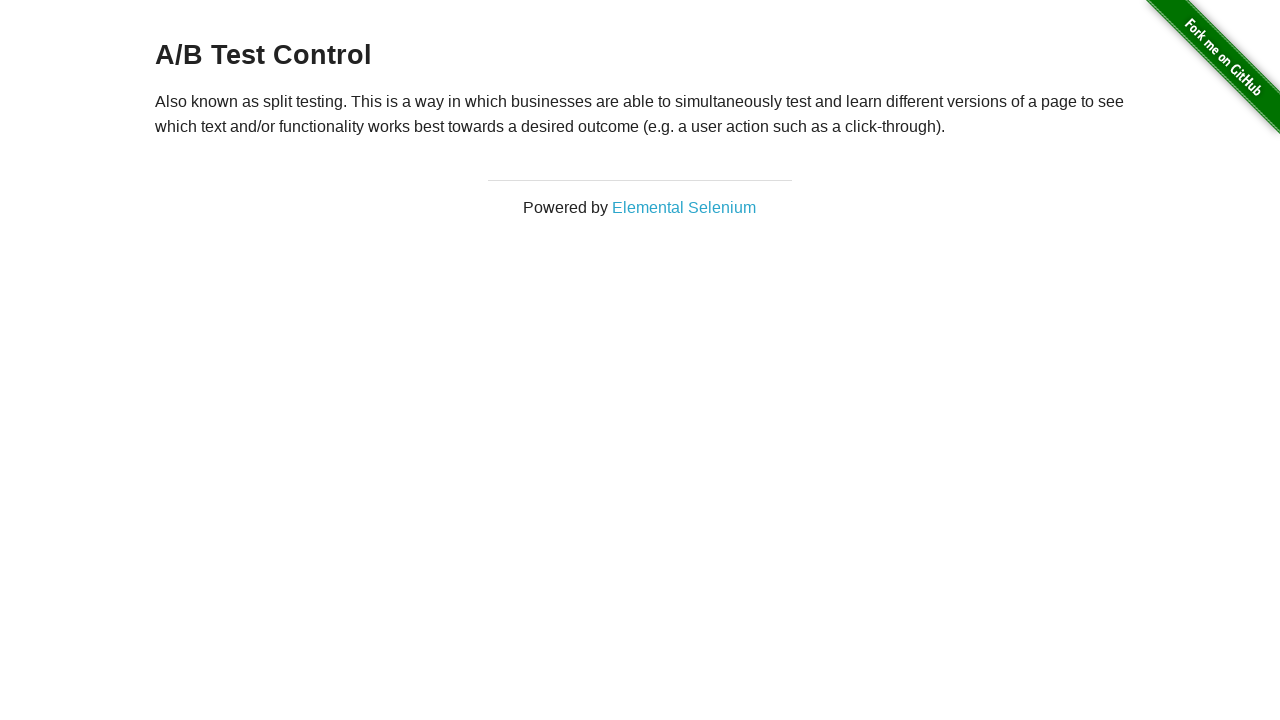

Added optimizelyOptOut cookie to opt out of A/B test
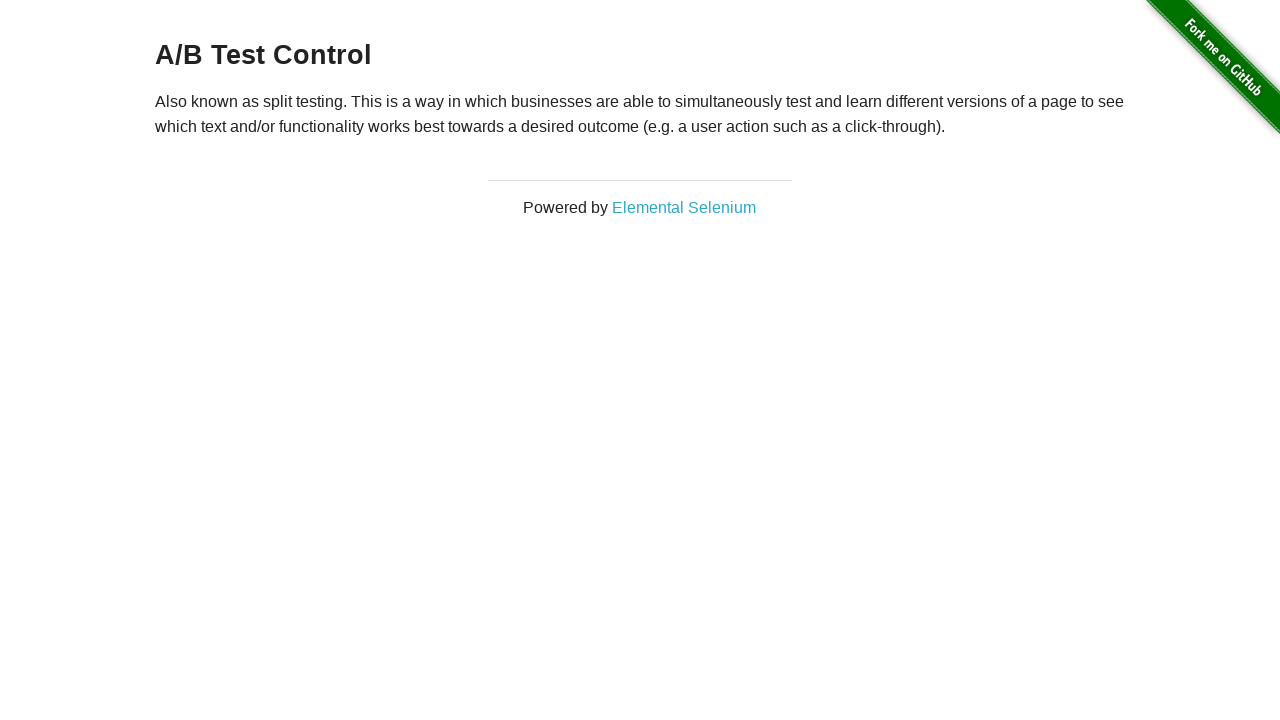

Refreshed page after adding opt-out cookie
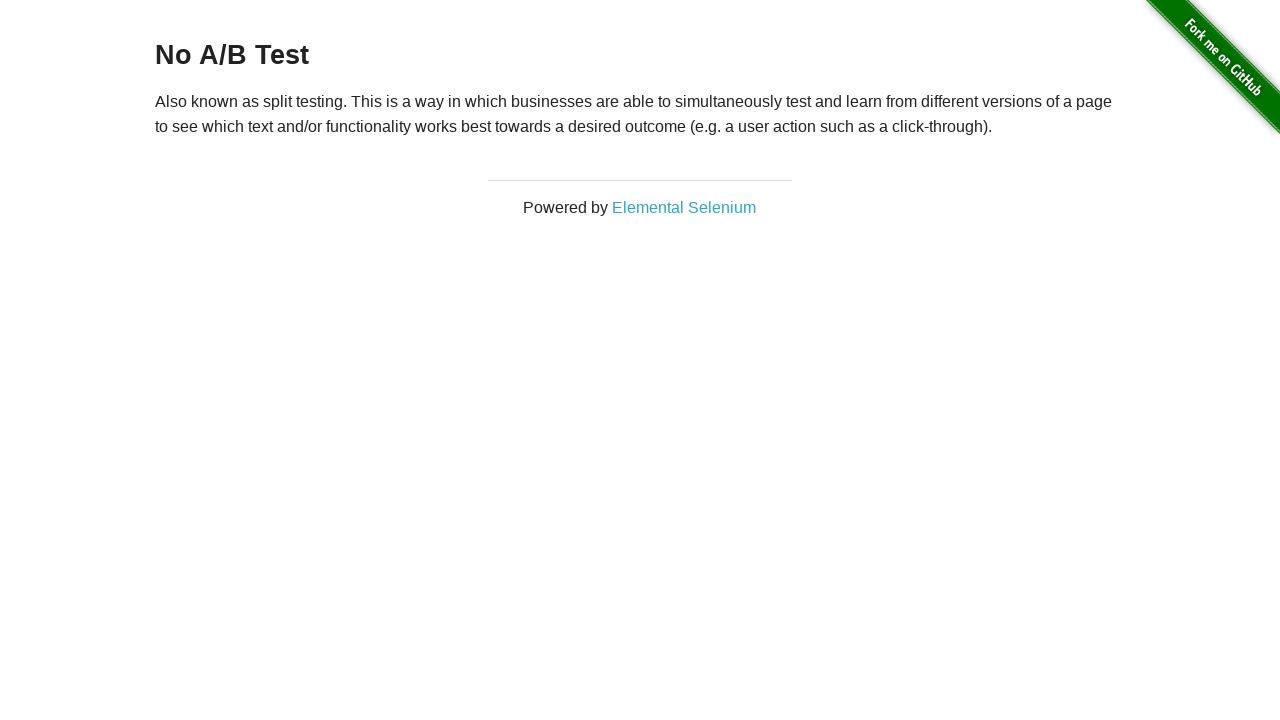

Retrieved heading text after page refresh
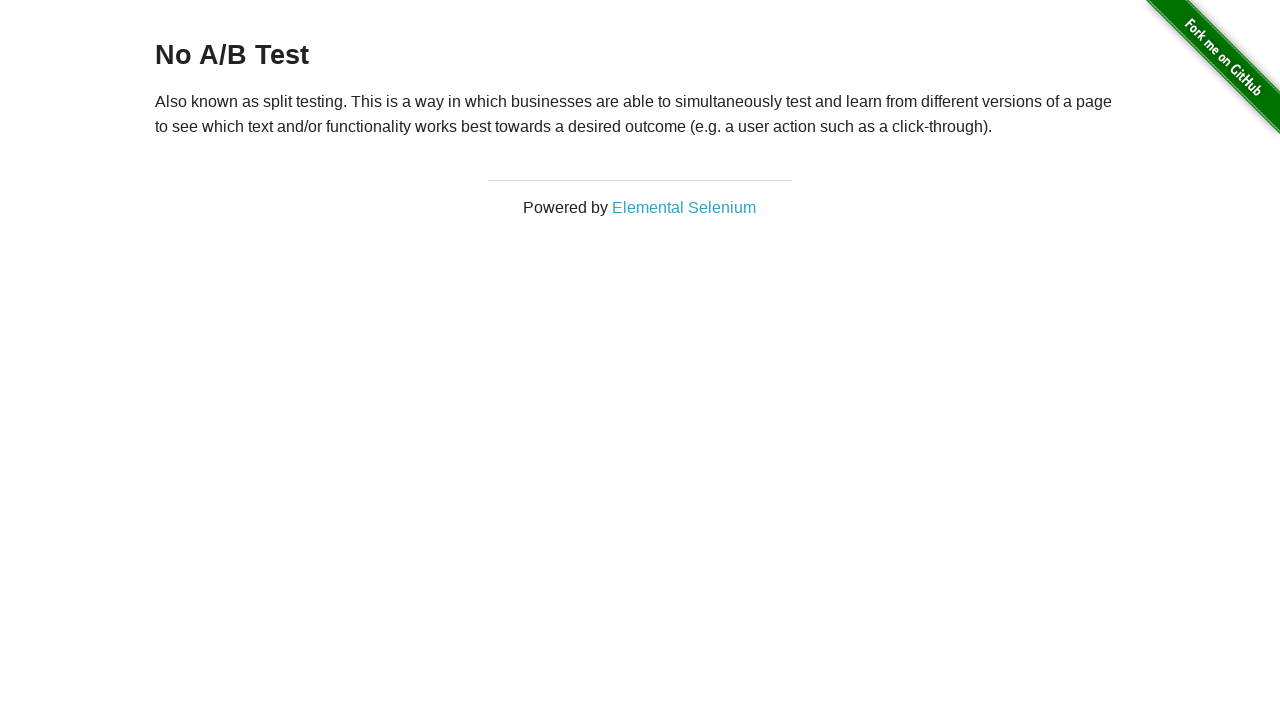

Verified opt-out successful - heading starts with 'No A/B Test'
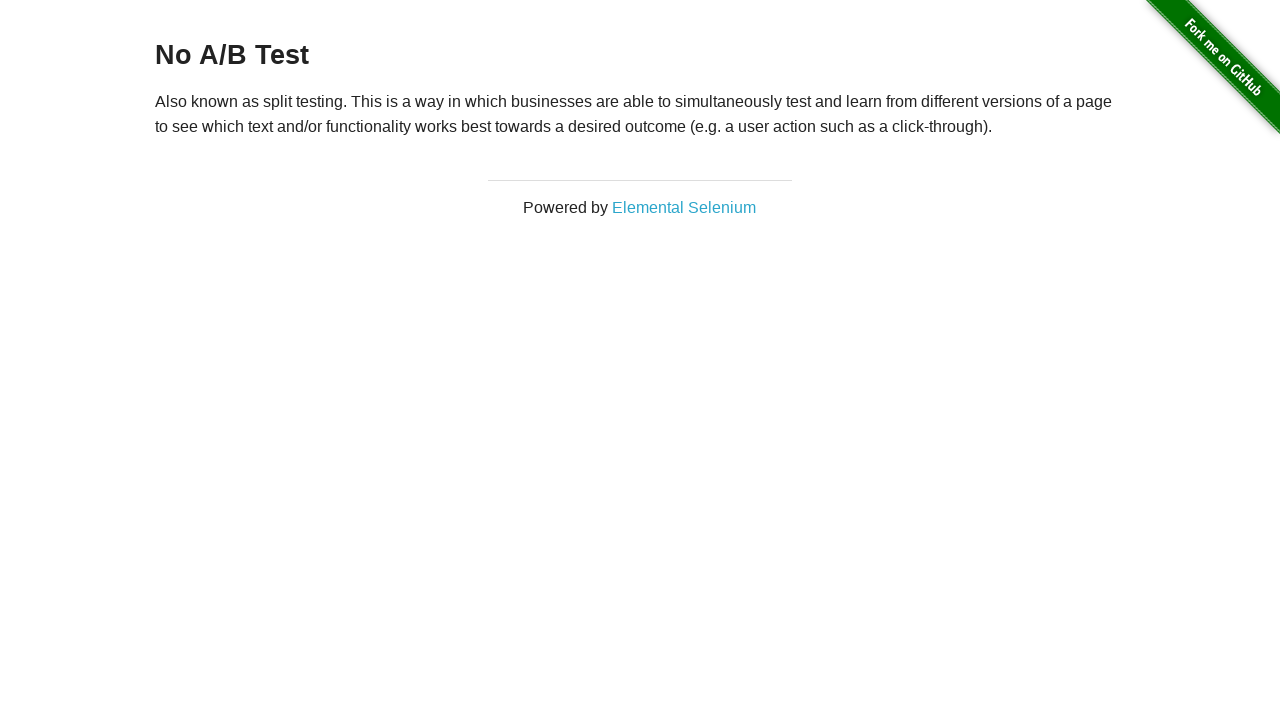

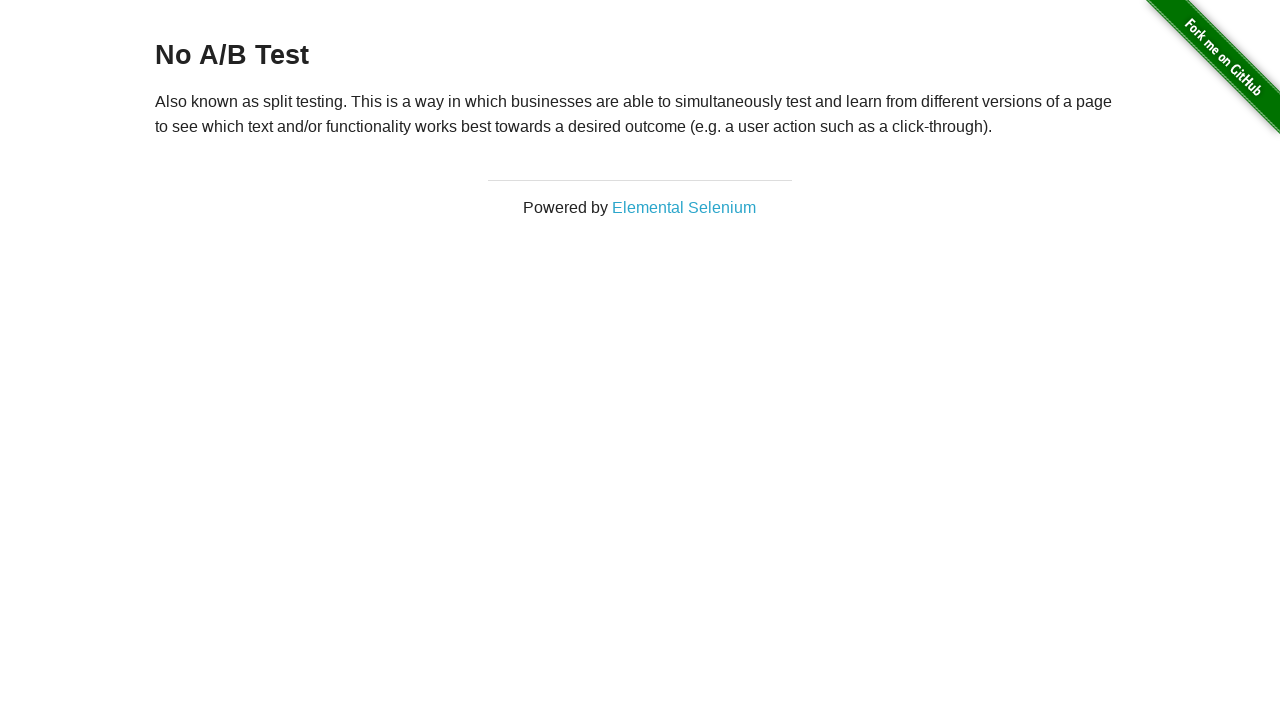